Tests tooltip functionality on DemoQA by navigating to the Widgets section, clicking on Tooltips, hovering over a button, and verifying the tooltip text appears correctly.

Starting URL: https://demoqa.com/

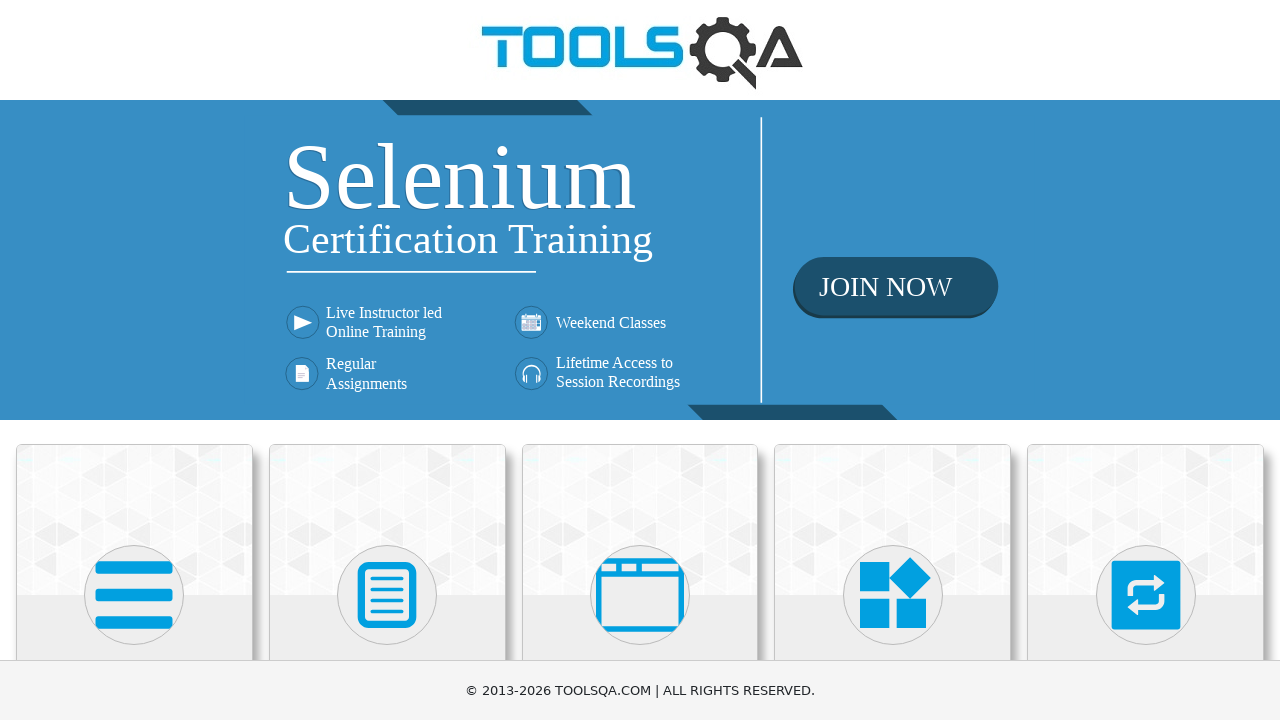

Clicked on Widgets card/section on the homepage at (893, 360) on text=Widgets
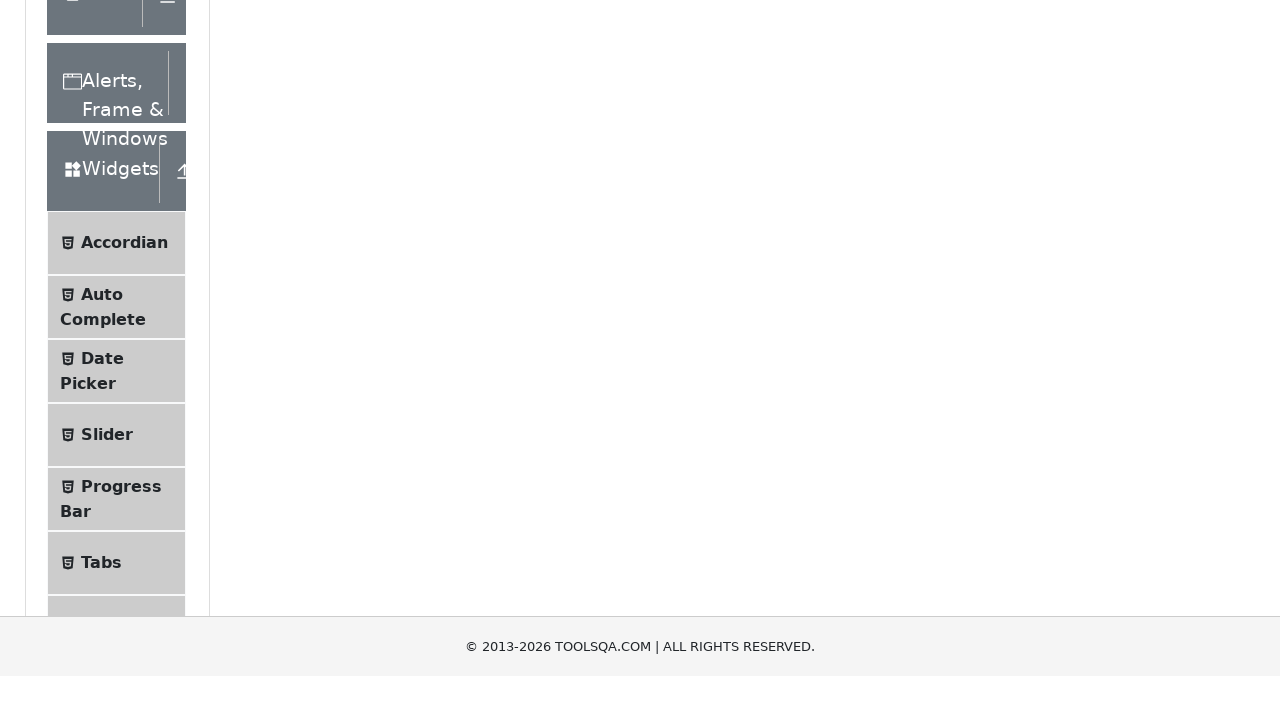

Clicked on Tool Tips menu item in the sidebar at (120, 259) on text=Tool Tips
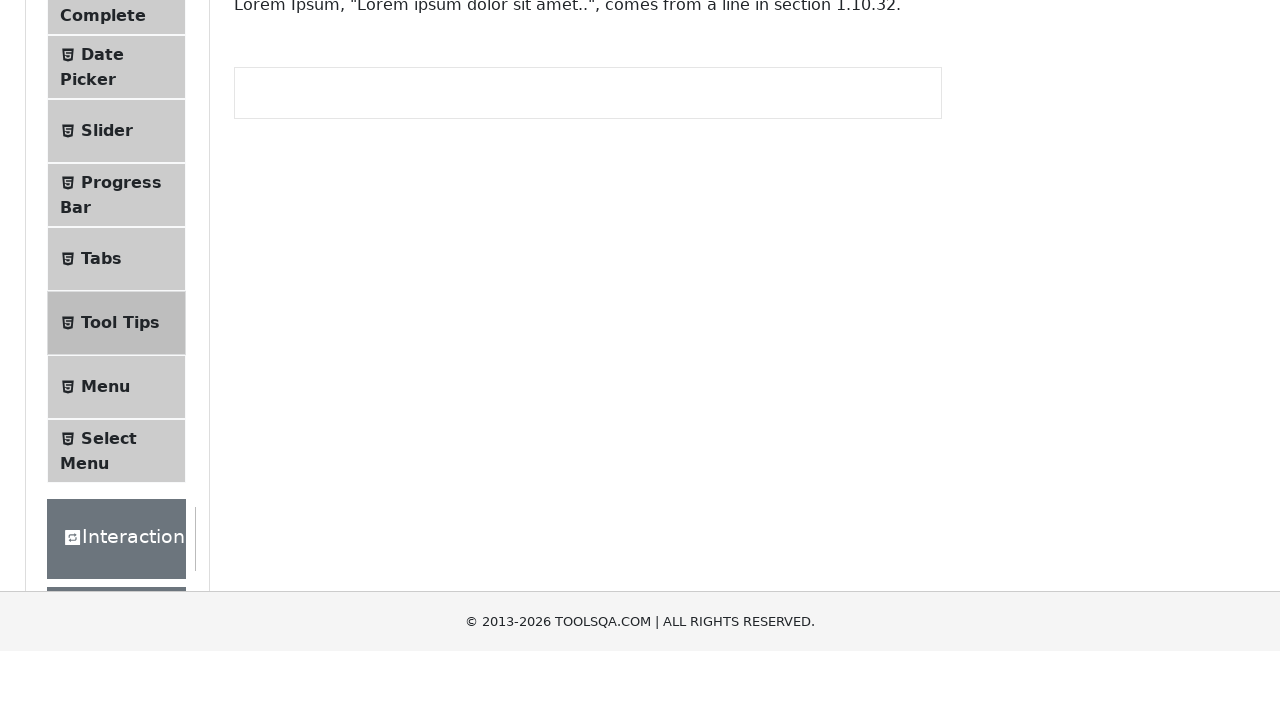

Hover button became visible
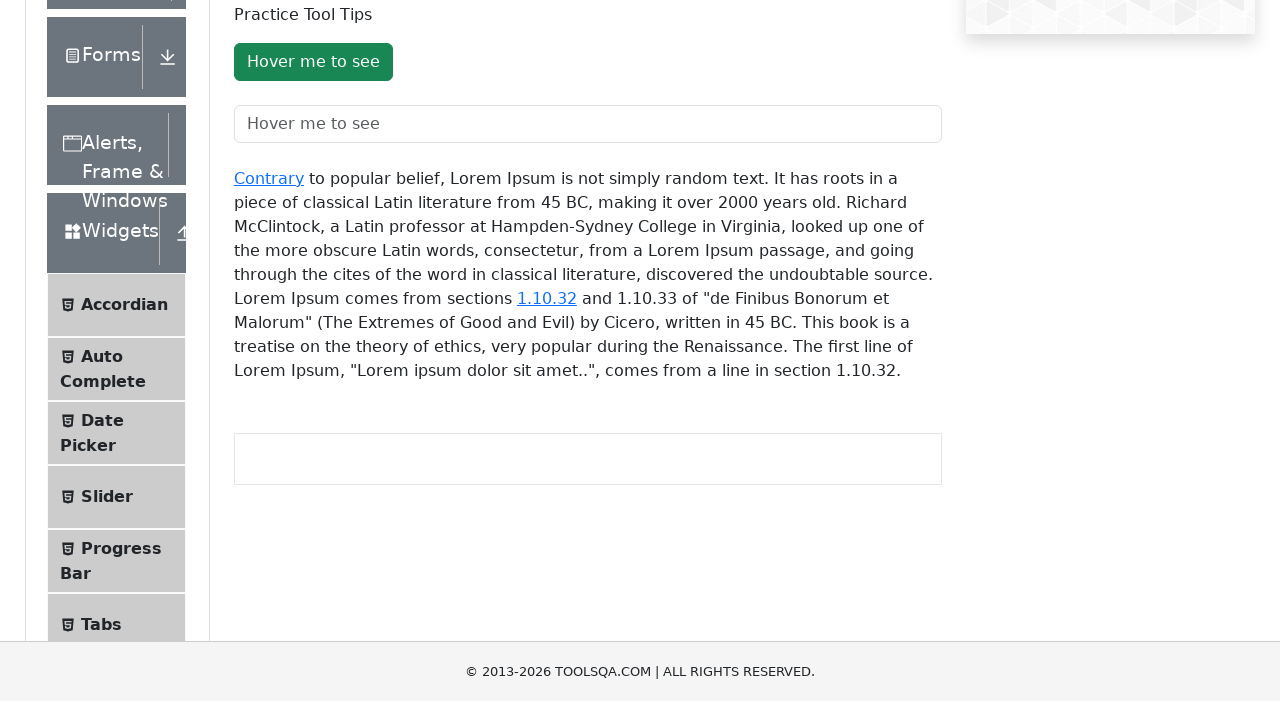

Hovered over the 'Hover me to see' button at (313, 84) on #toolTipButton
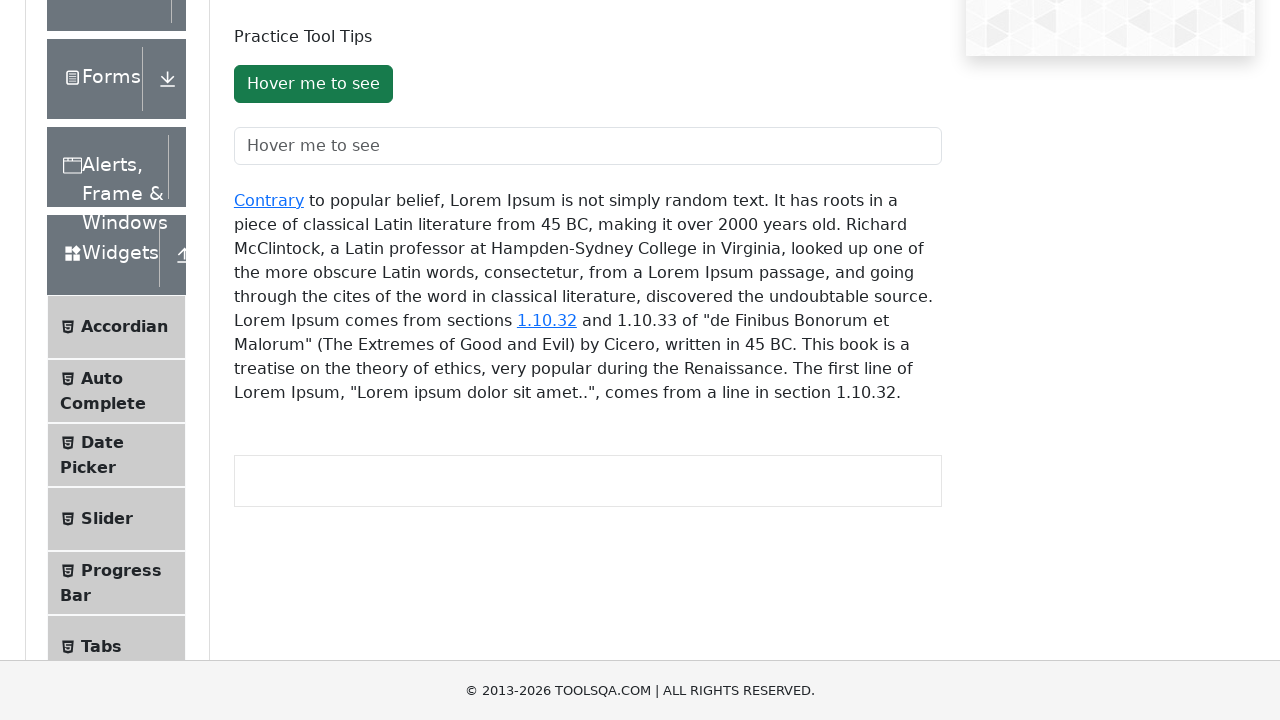

Tooltip appeared after hovering
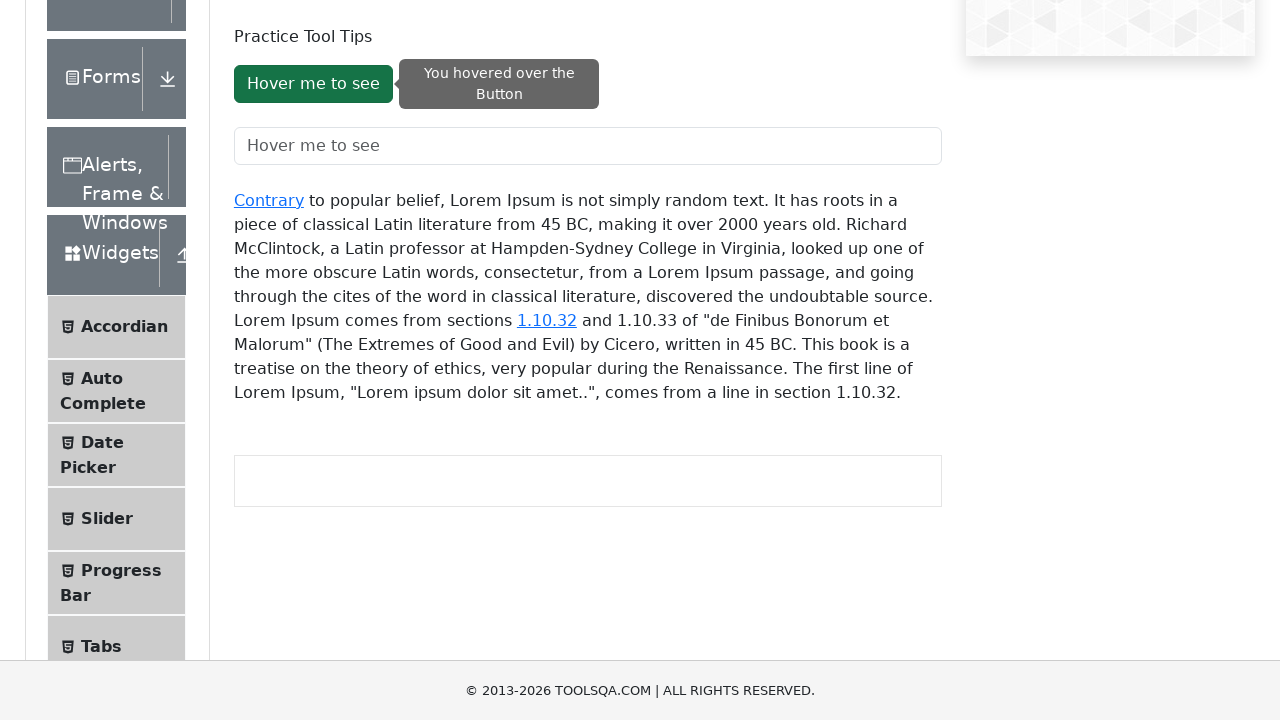

Retrieved tooltip text content
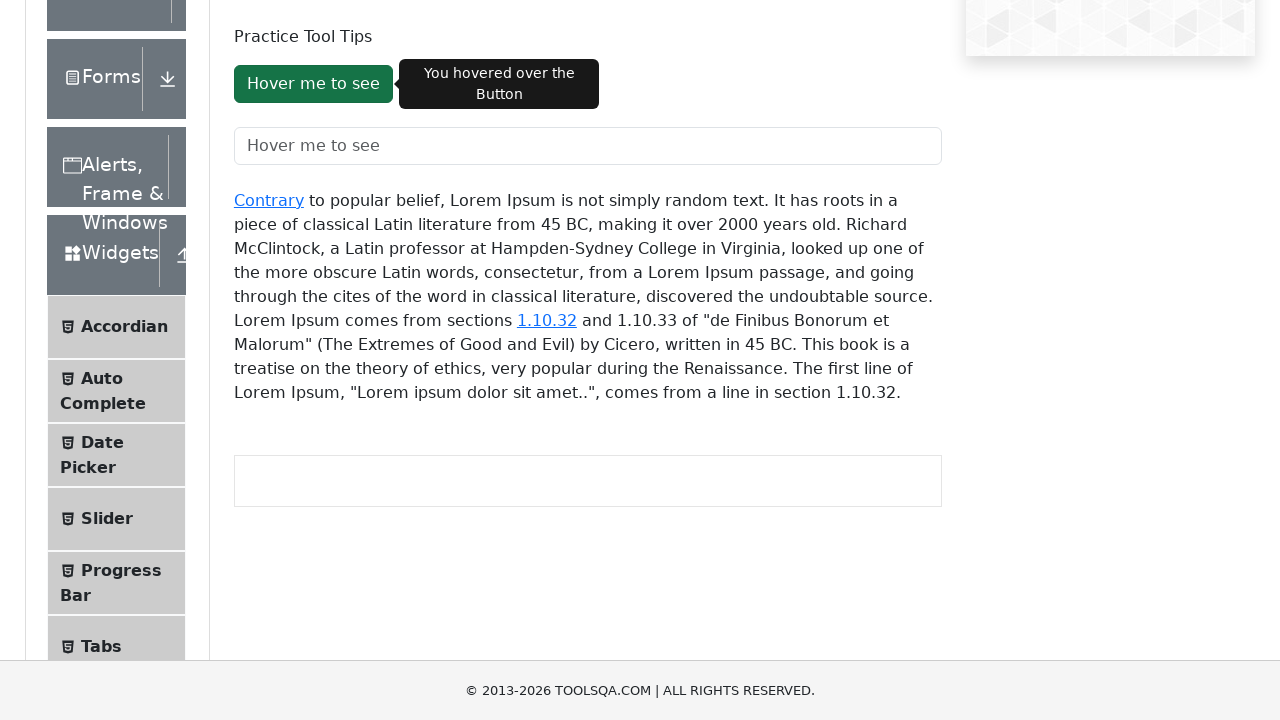

Verified tooltip text matches expected value 'You hovered over the Button'
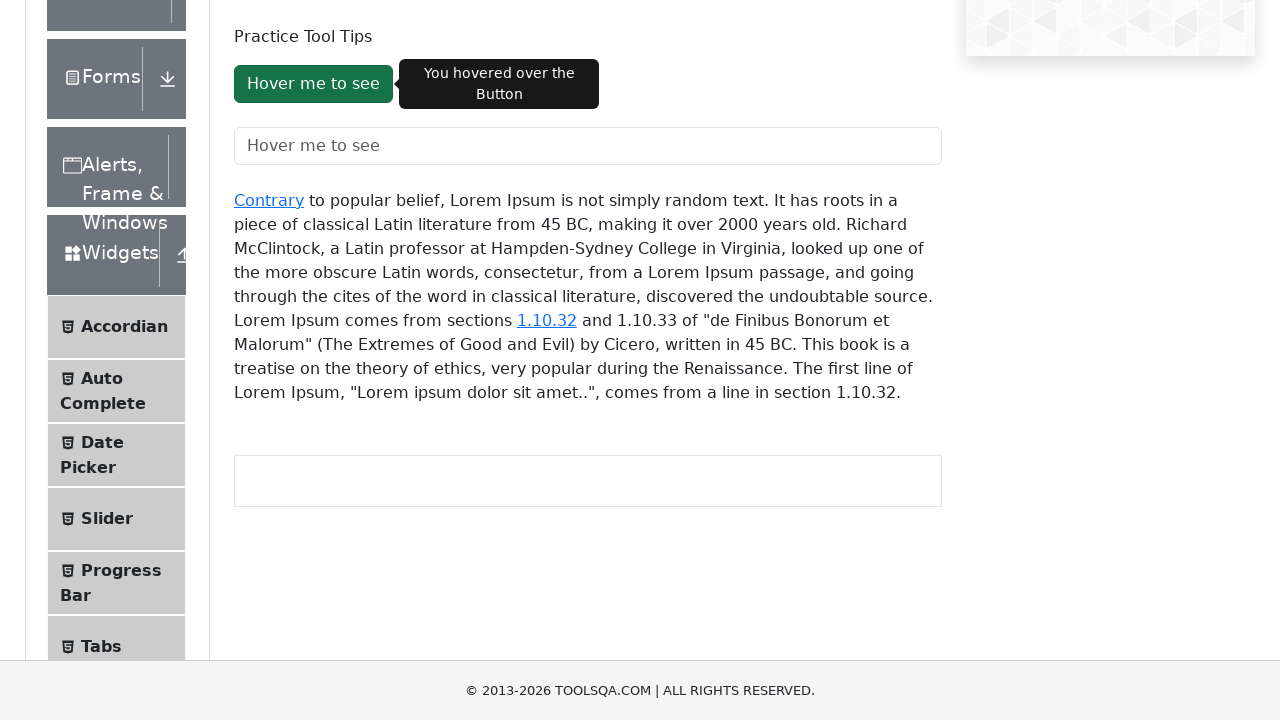

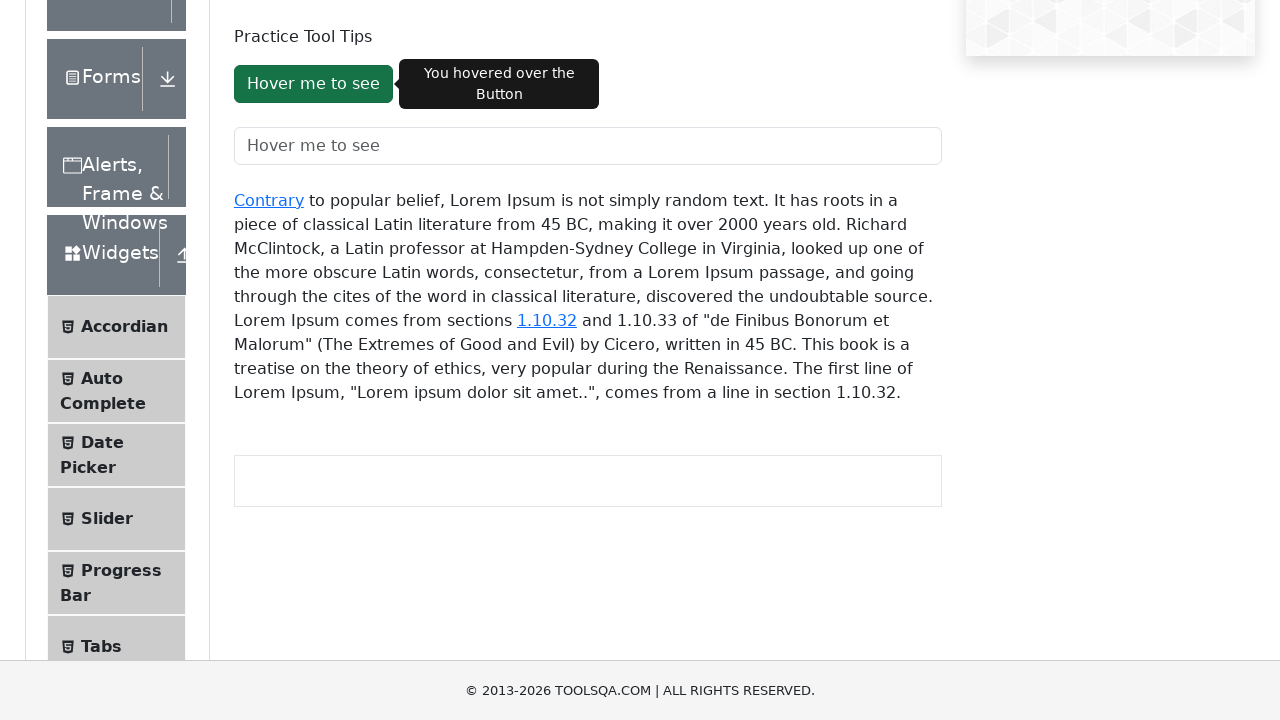